Navigates to the Crawlee documentation website and verifies that images are present on the page

Starting URL: https://crawlee.dev

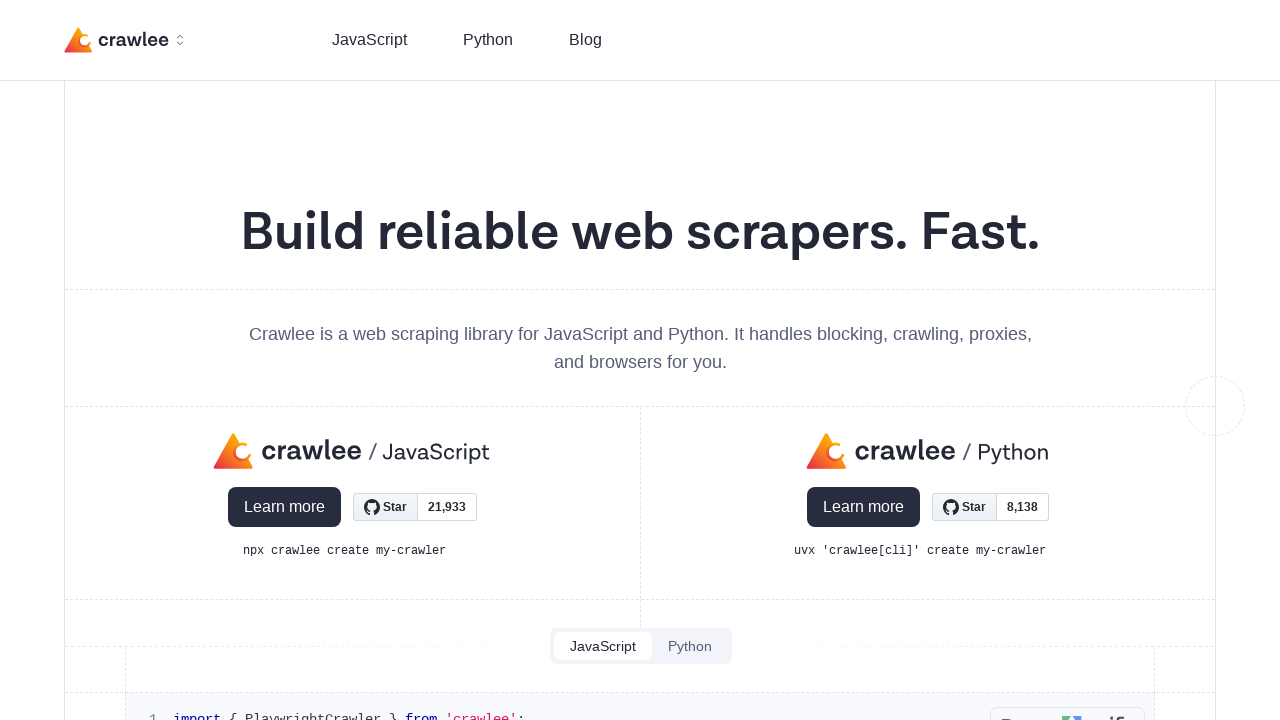

Navigated to Crawlee documentation website
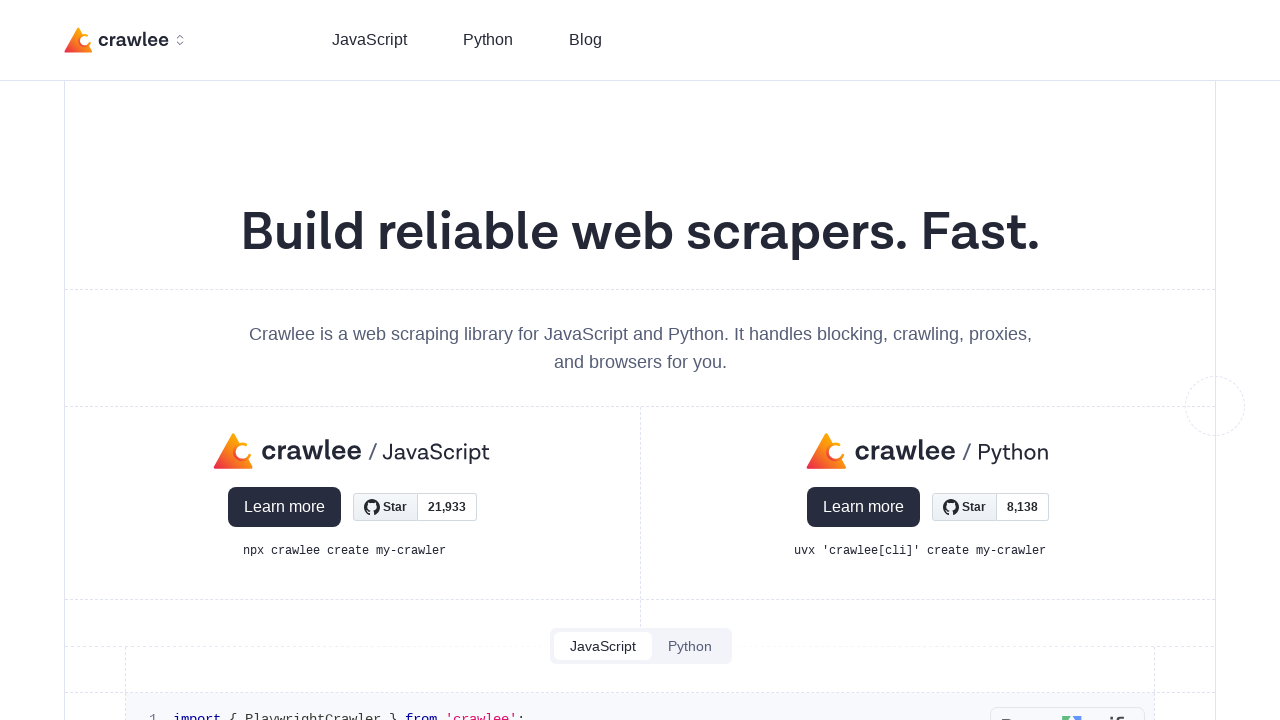

Waited for images to load on the page
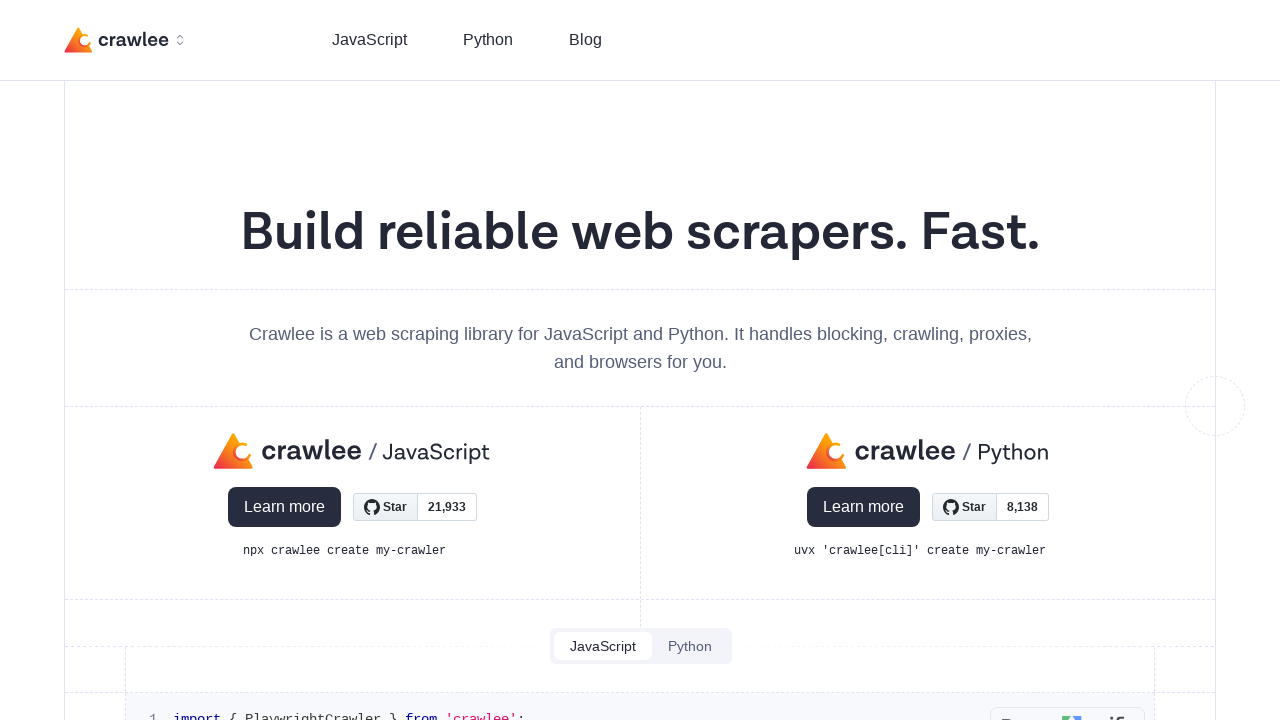

Located all images on the page
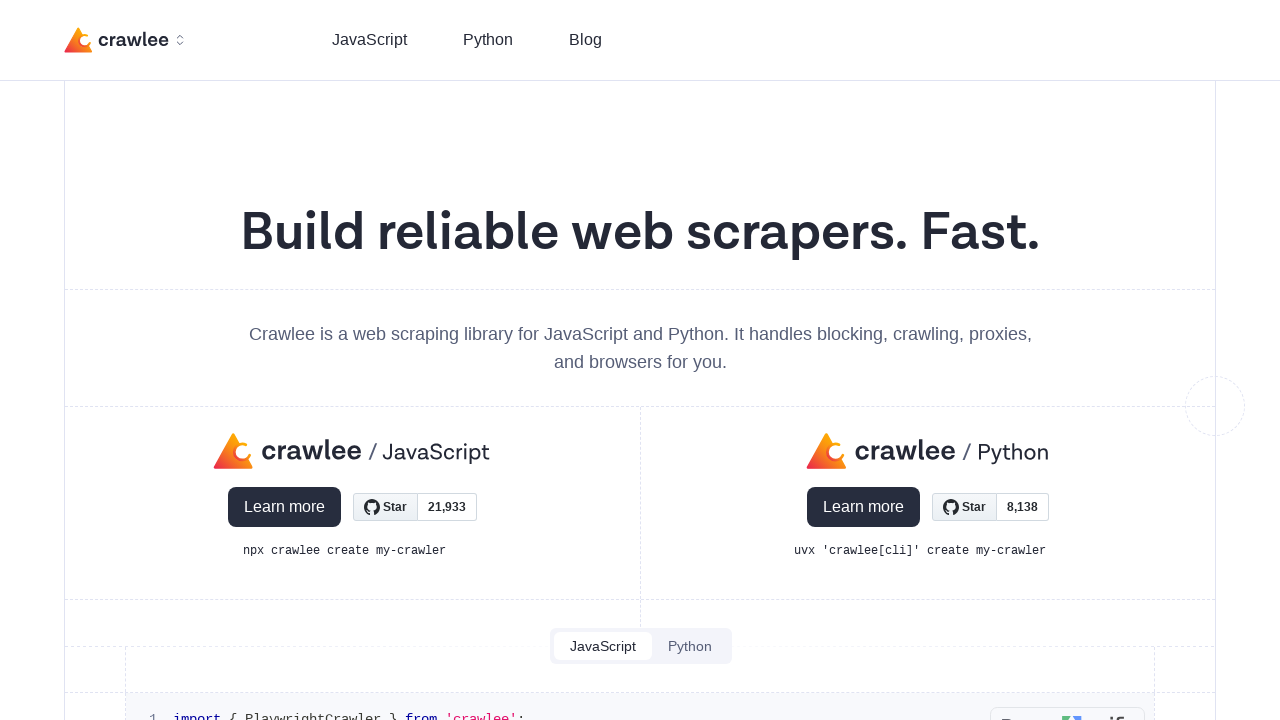

Verified that at least one image is present on the page
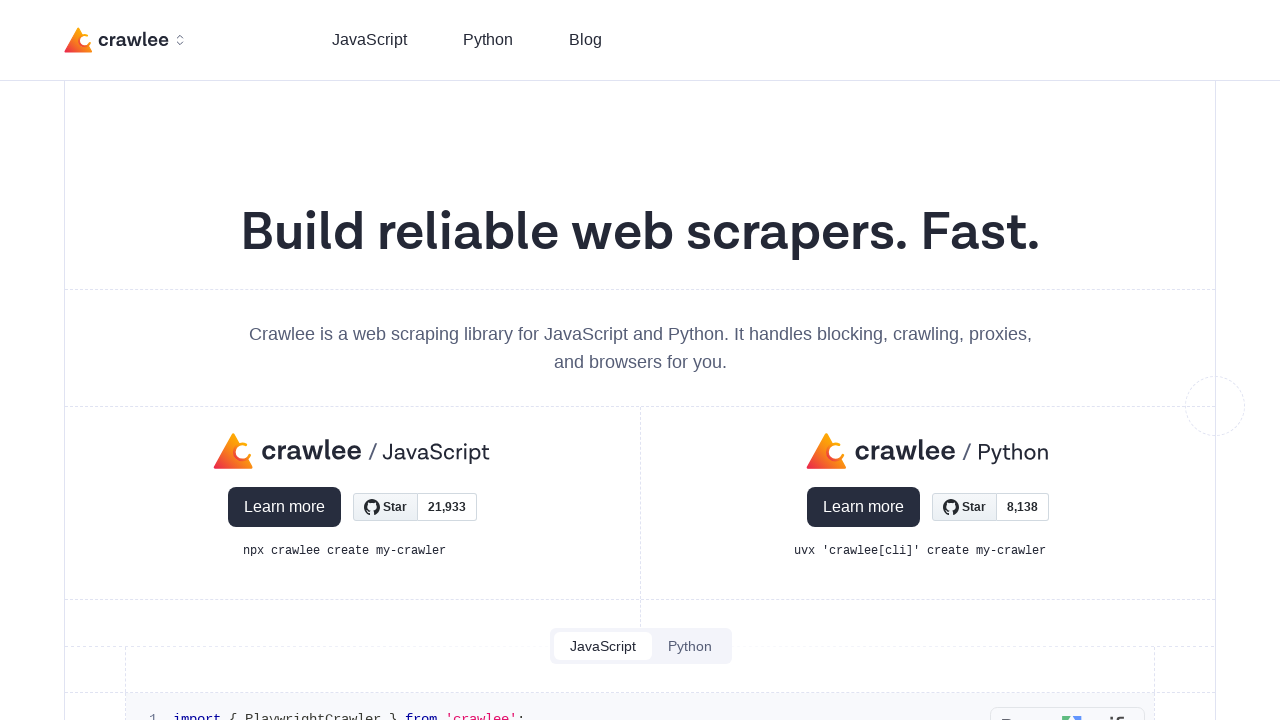

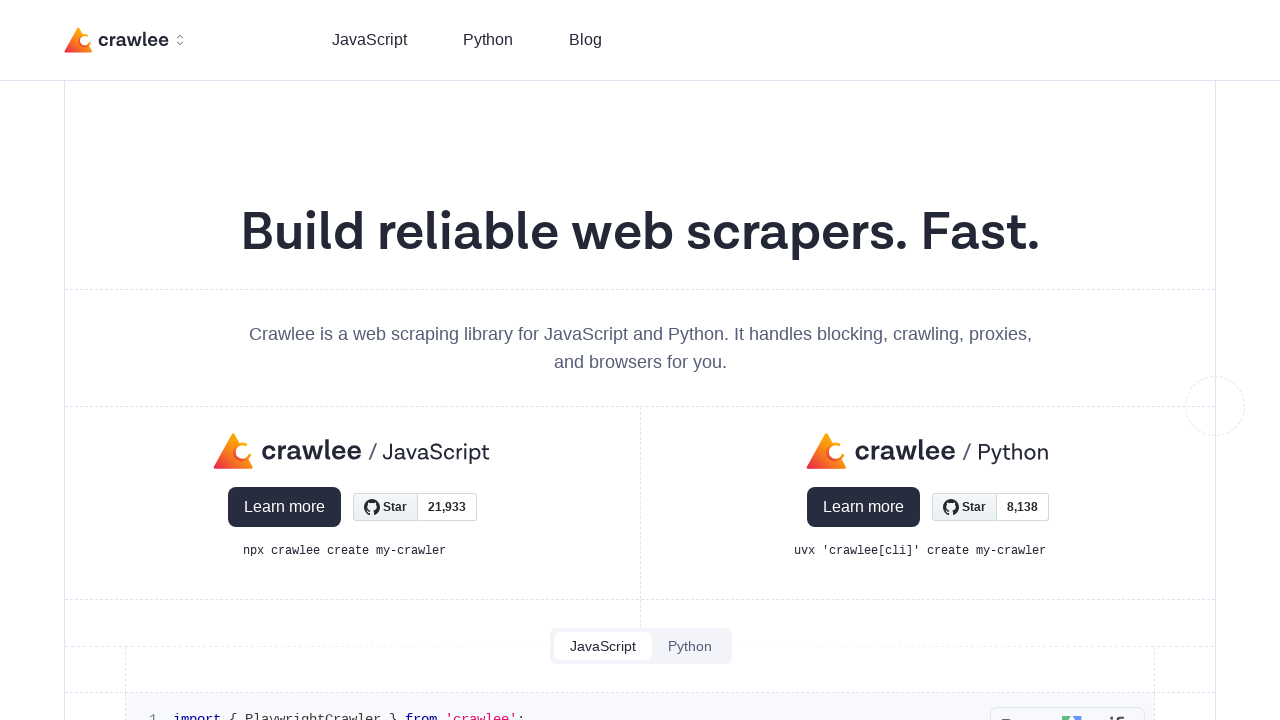